Tests A/B Testing page navigation by clicking on the A/B Testing link and verifying the page header text displays correctly

Starting URL: https://the-internet.herokuapp.com/

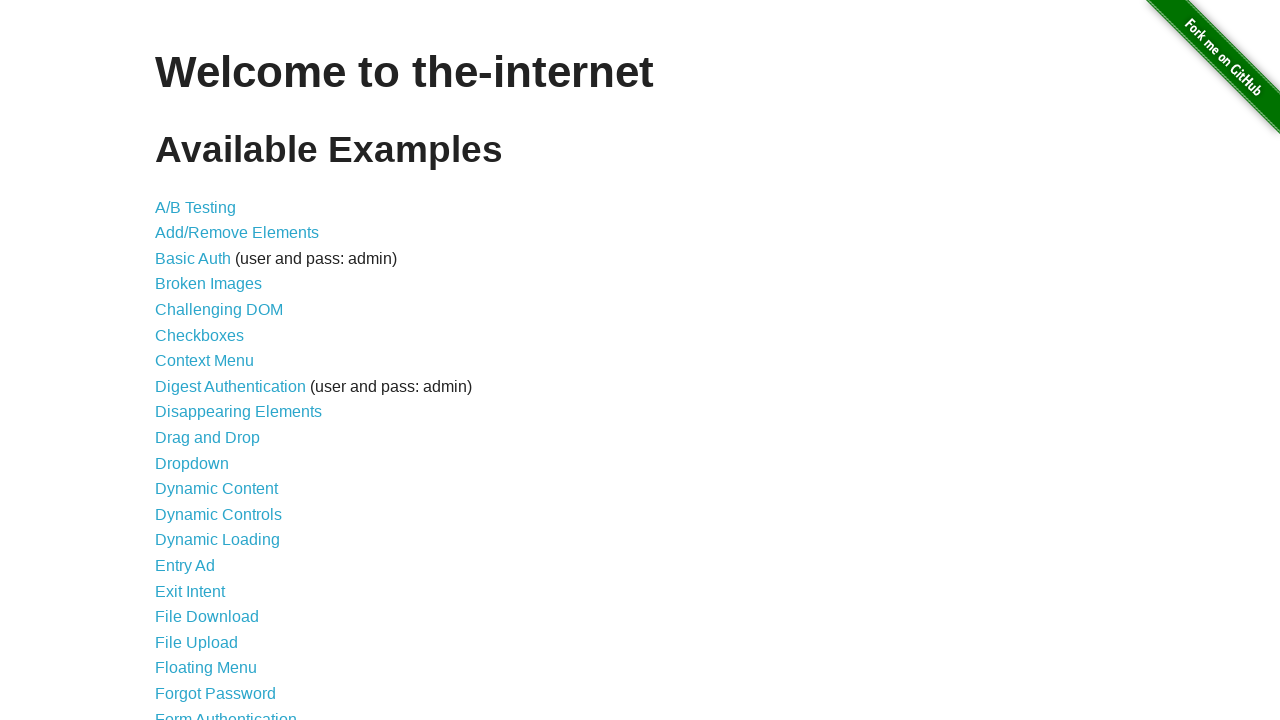

Clicked on the A/B Testing link at (196, 207) on text=A/B Testing
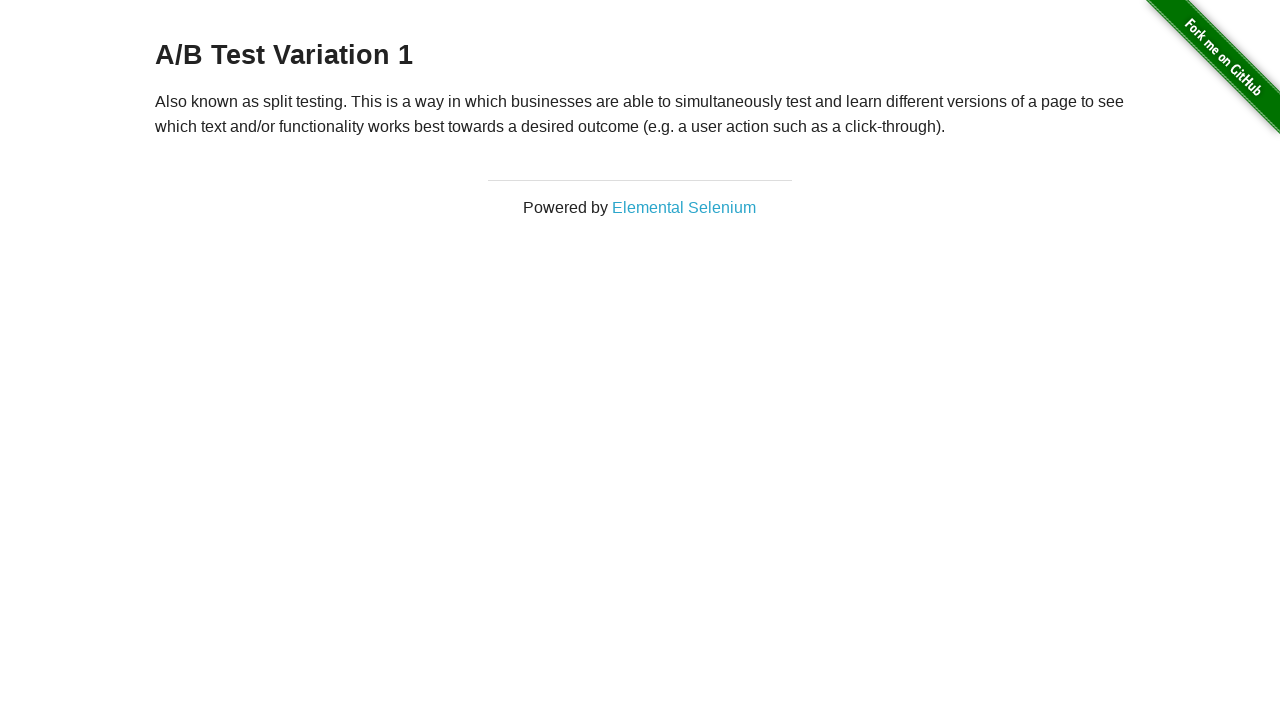

A/B Test page header loaded and verified
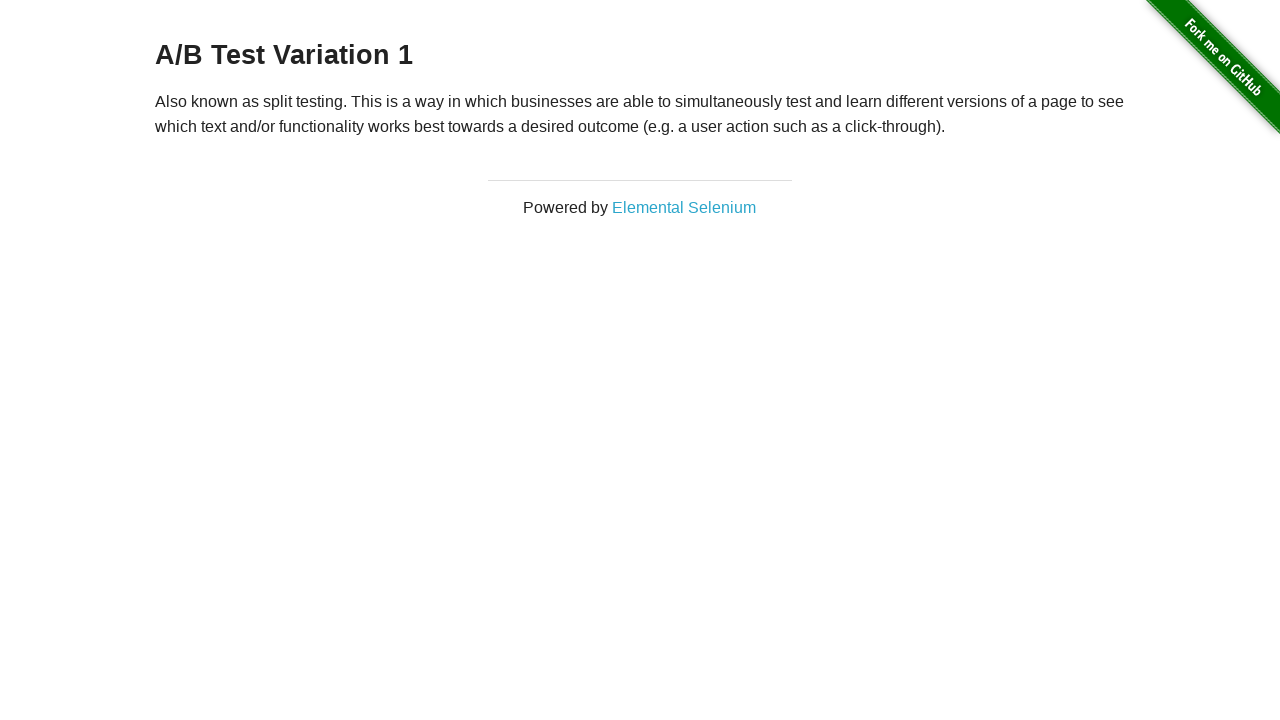

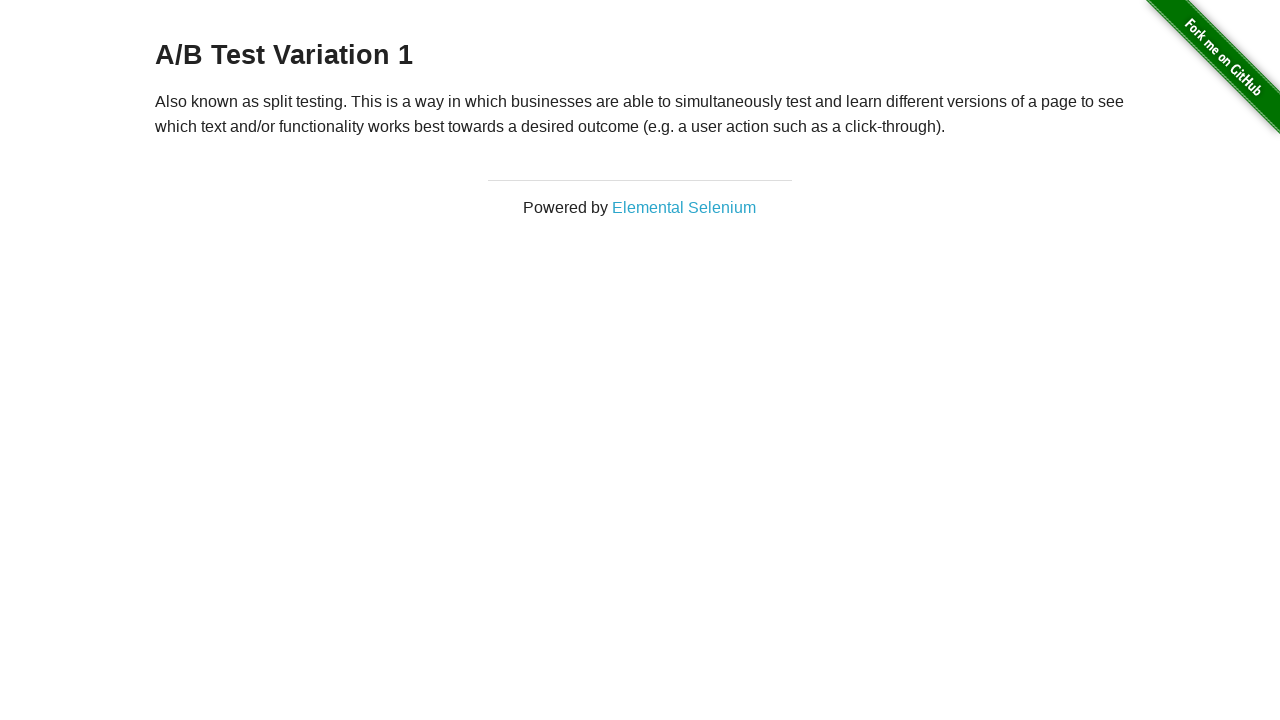